Tests the dynamic controls page by clicking the Remove button, waiting for the loading bar to disappear, and verifying that the checkbox is removed and the "It's gone!" message is displayed.

Starting URL: https://practice.cydeo.com/dynamic_controls

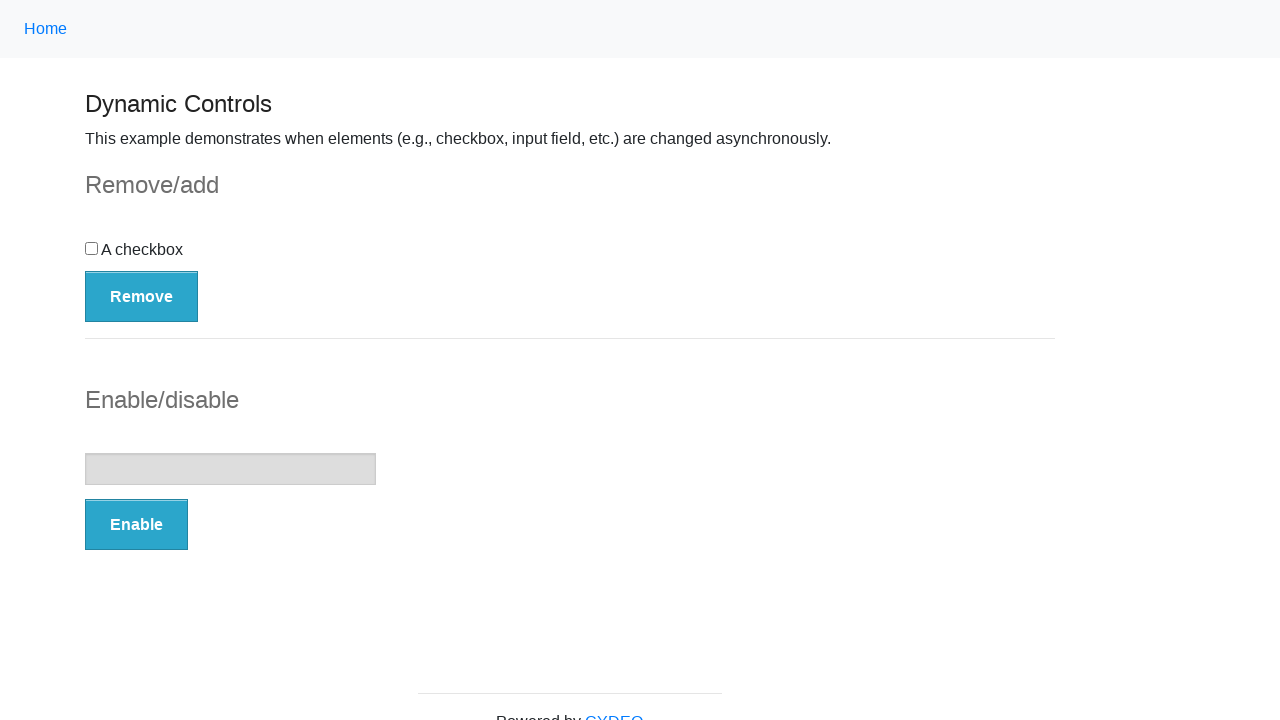

Clicked the Remove button at (142, 296) on button:has-text('Remove')
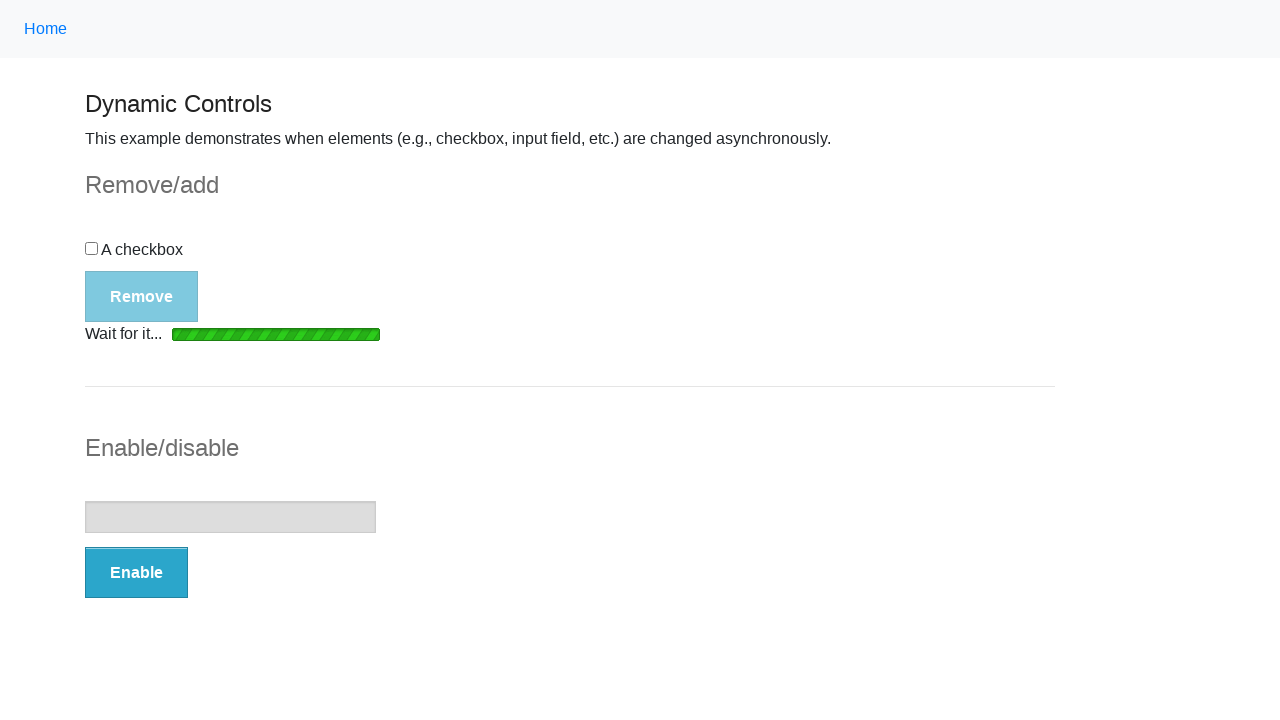

Loading bar disappeared
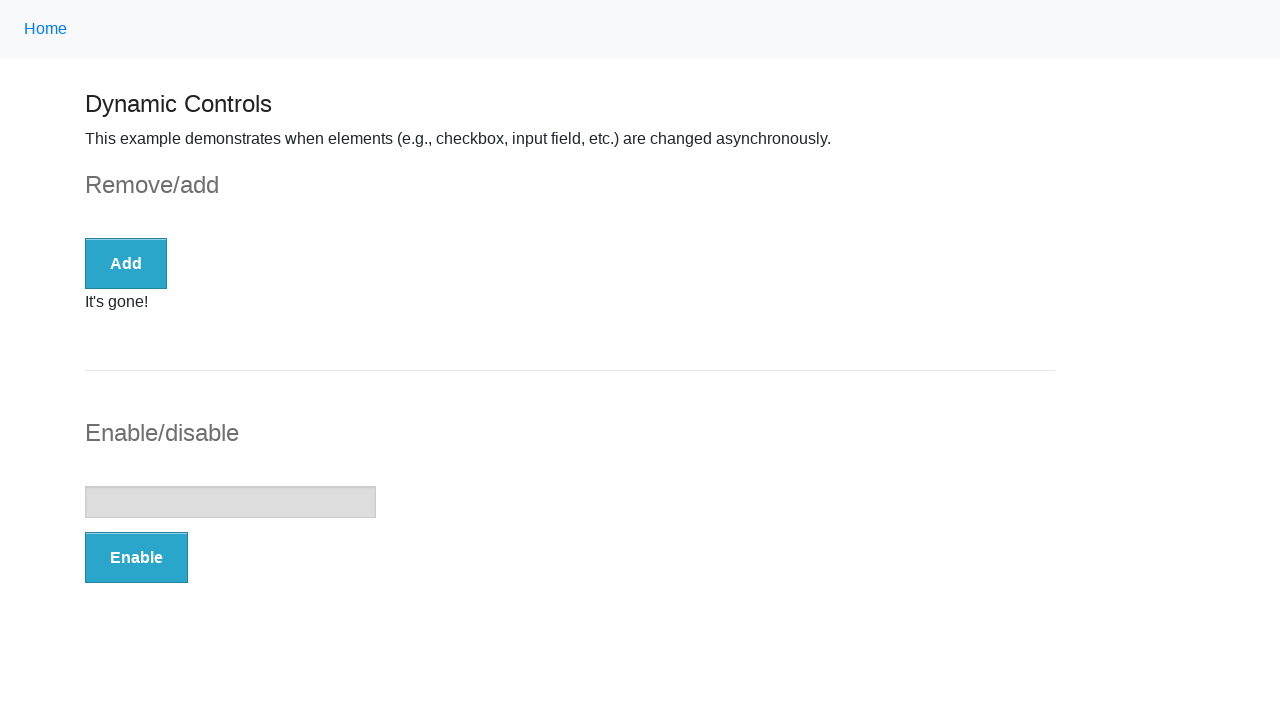

Verified that checkbox is no longer visible
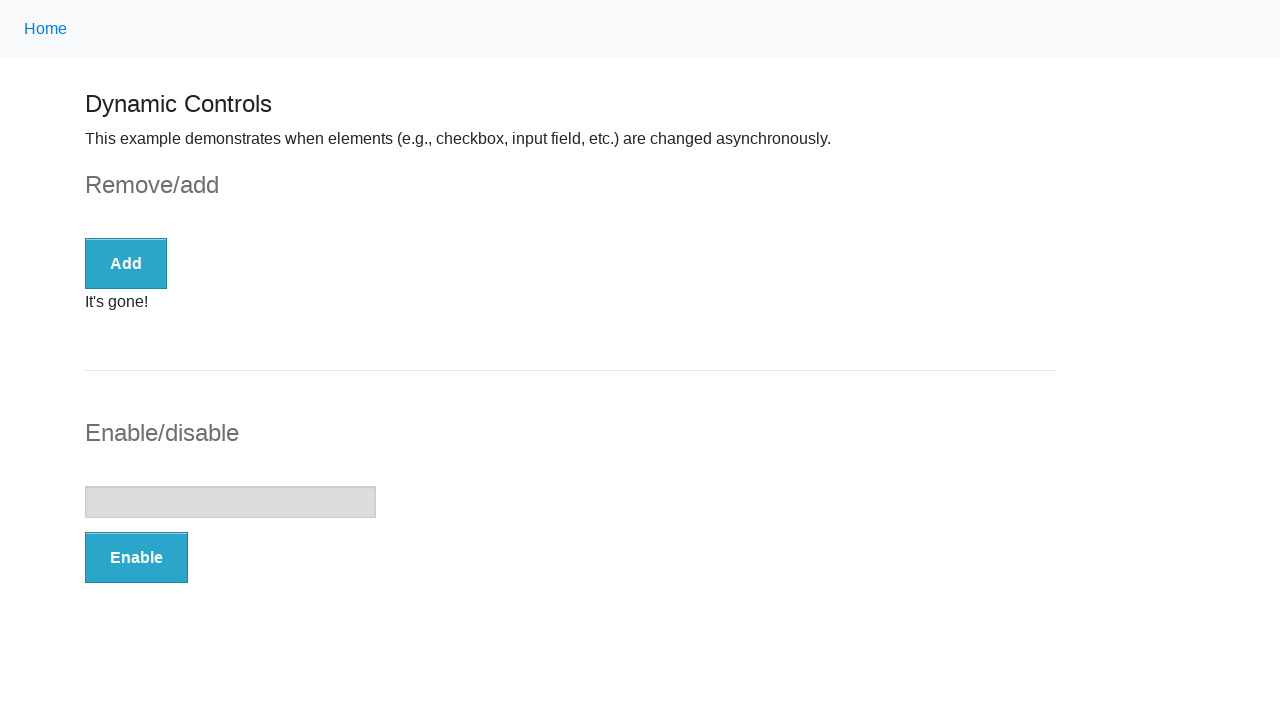

Verified that the message element is visible
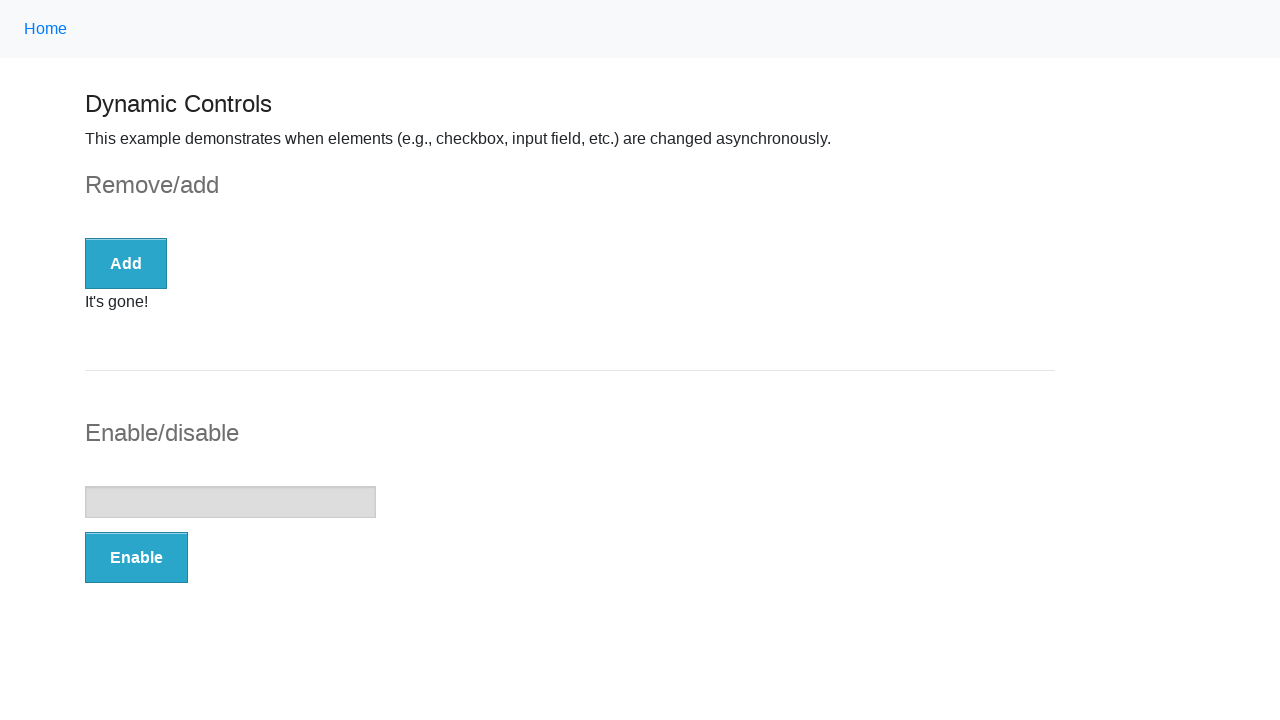

Verified that the message contains 'It's gone!'
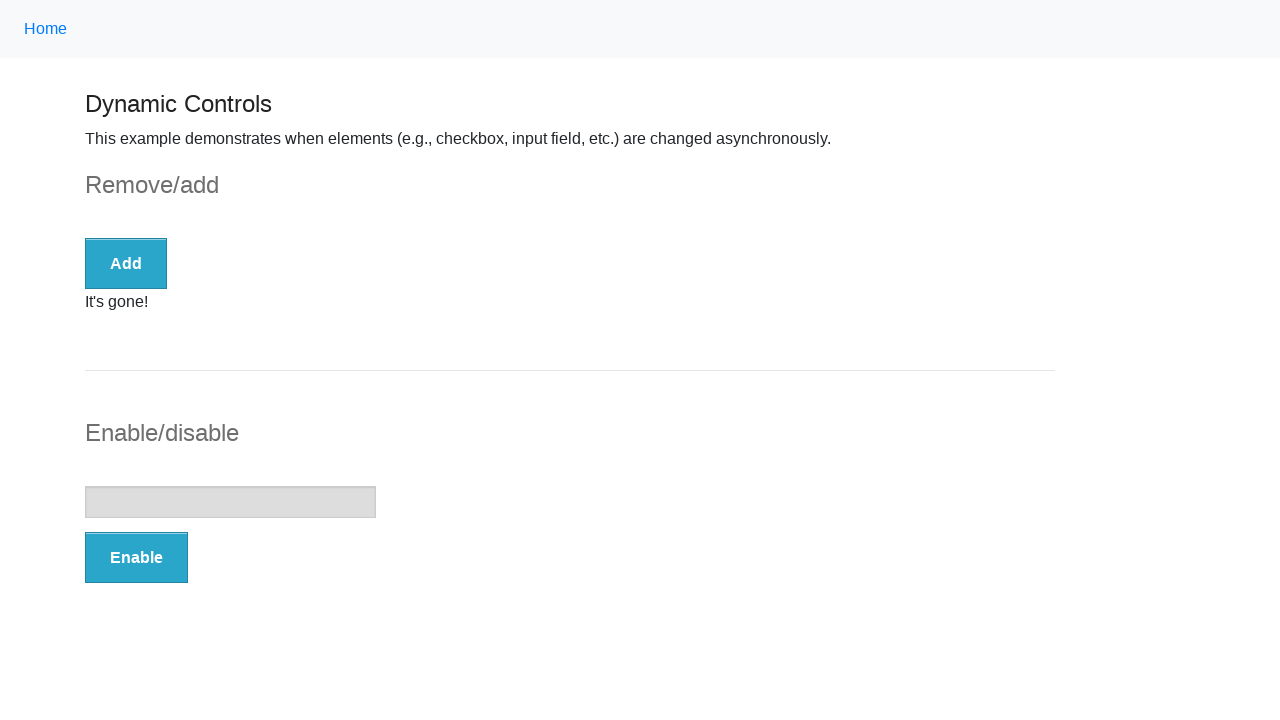

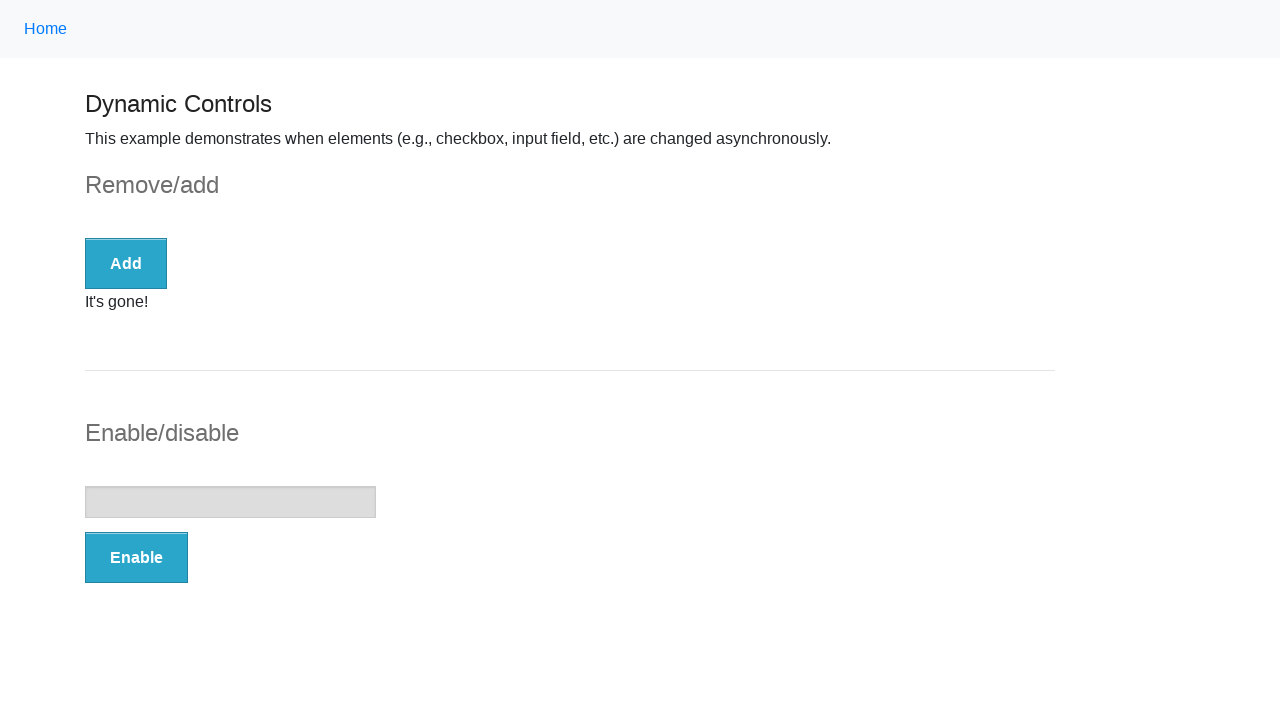